Tests a jQuery combo tree dropdown by clicking on it and selecting specific choices from the dropdown list

Starting URL: https://www.jqueryscript.net/demo/Drop-Down-Combo-Tree/

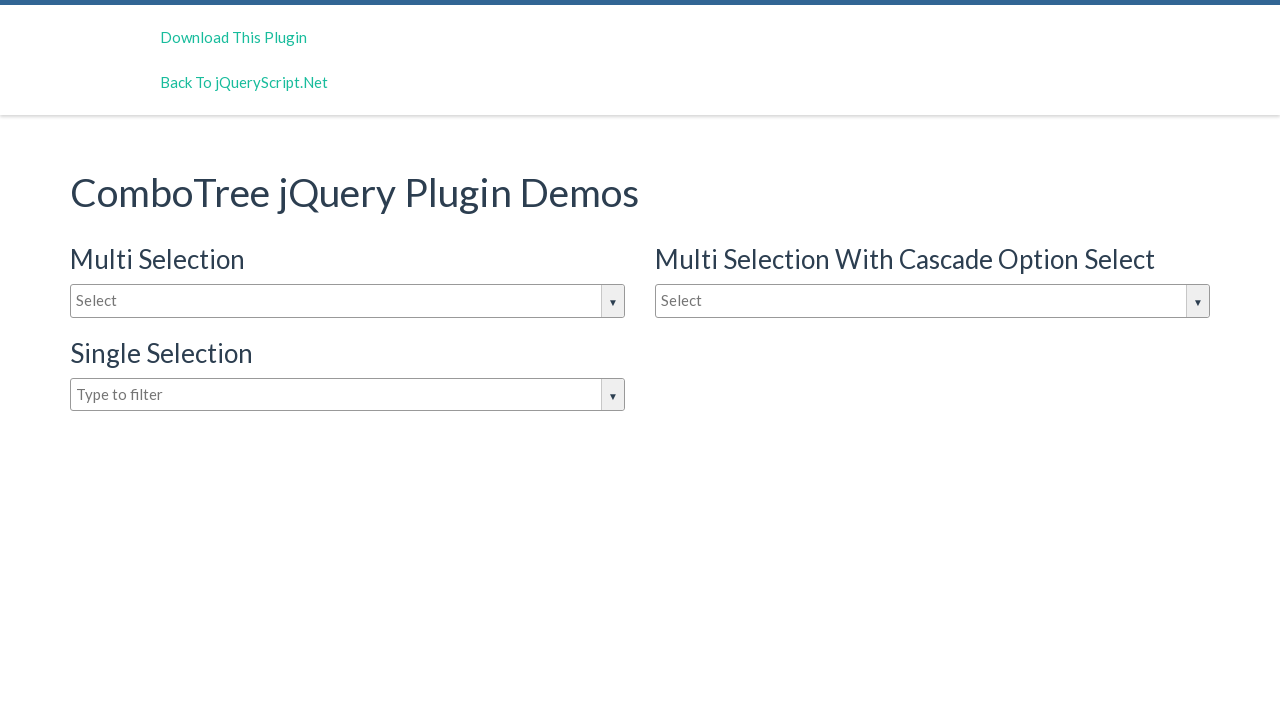

Clicked on the input box to open jQuery dropdown at (348, 301) on input#justAnInputBox
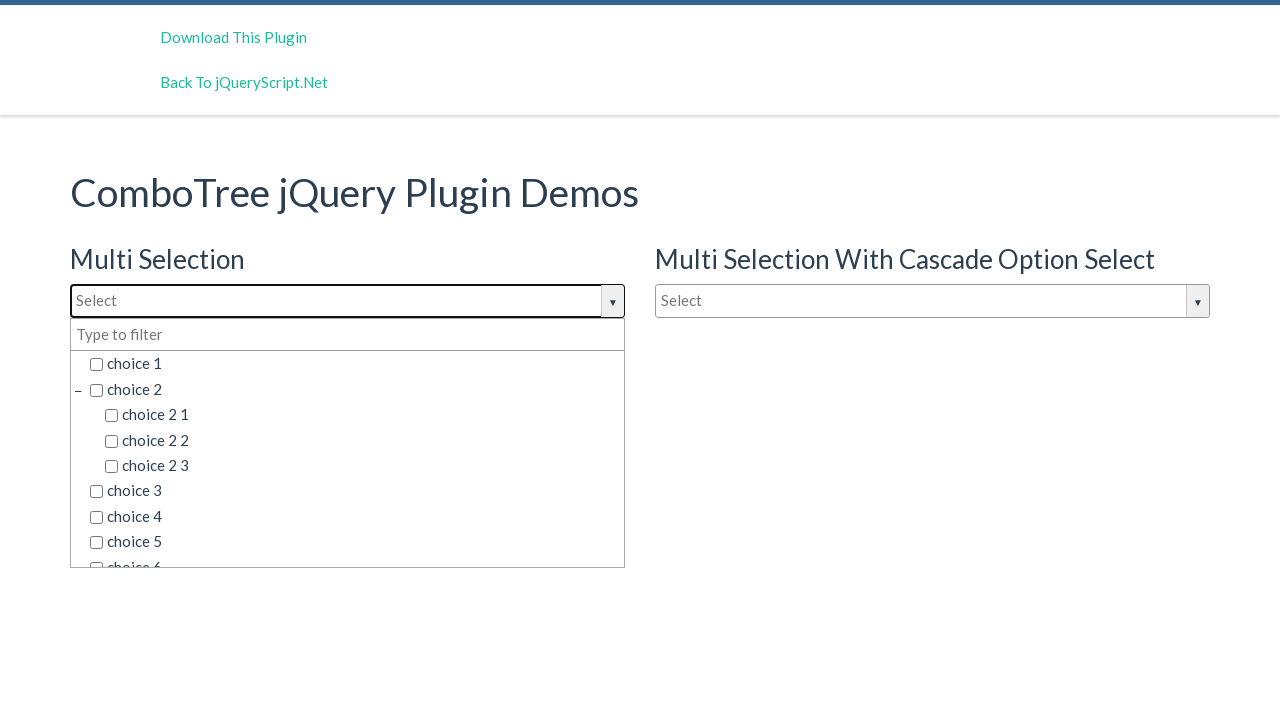

Dropdown menu appeared with combo tree items
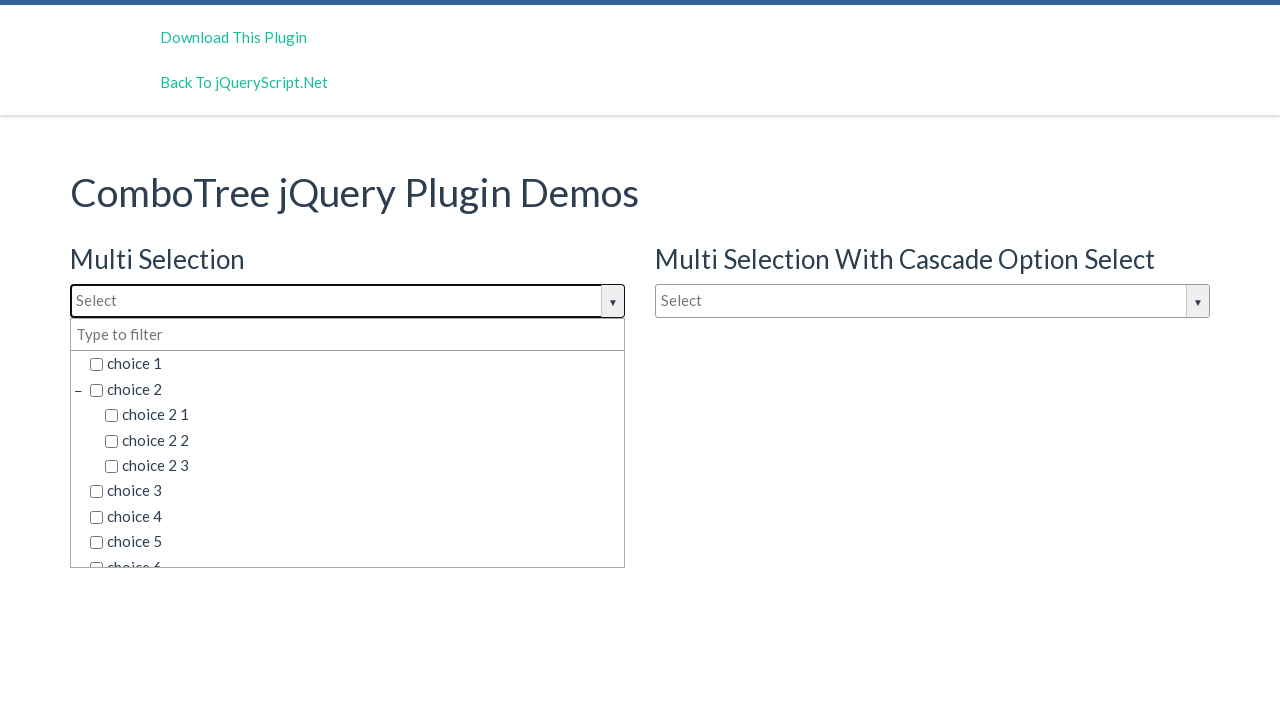

Located all combo tree choice items in the dropdown
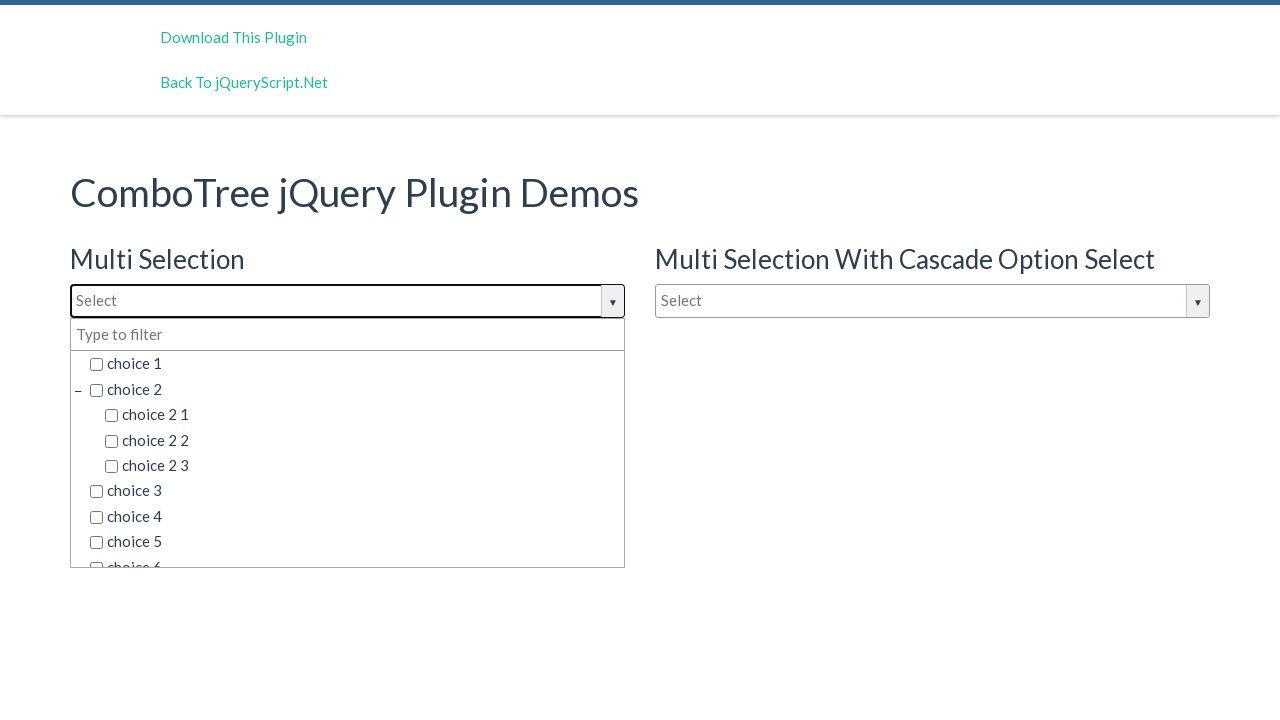

Found 15 choices in the dropdown menu
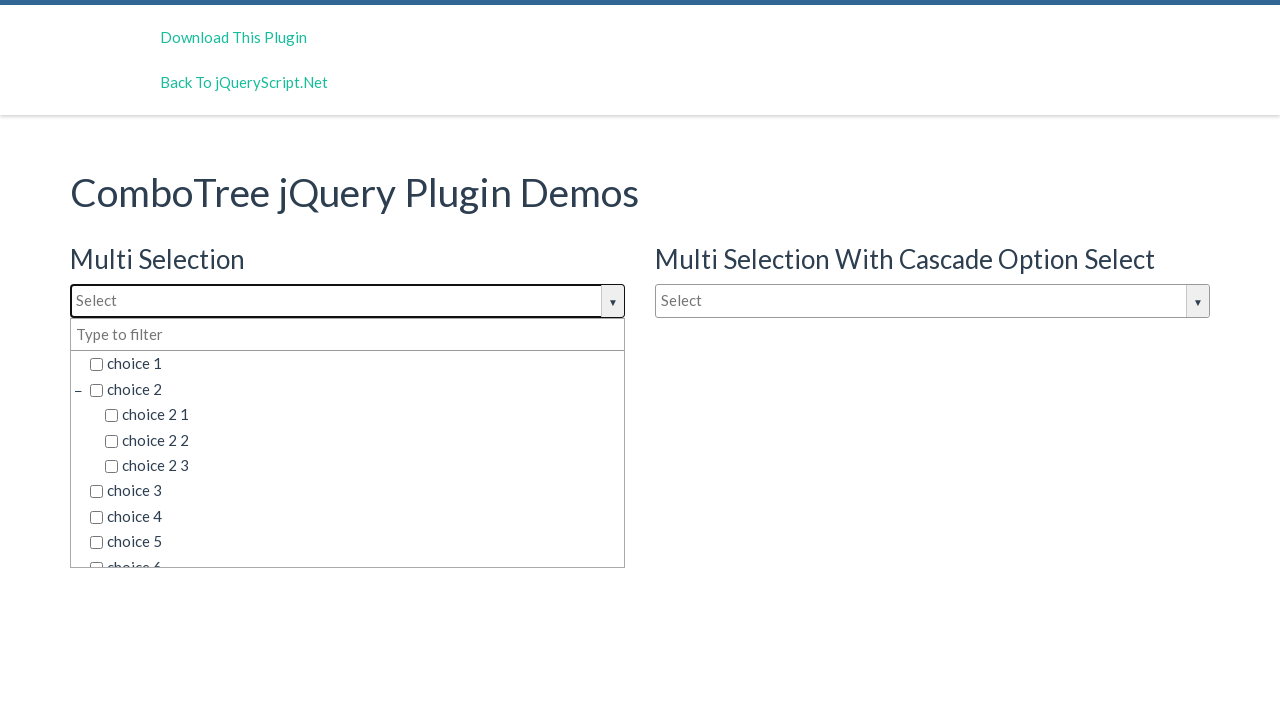

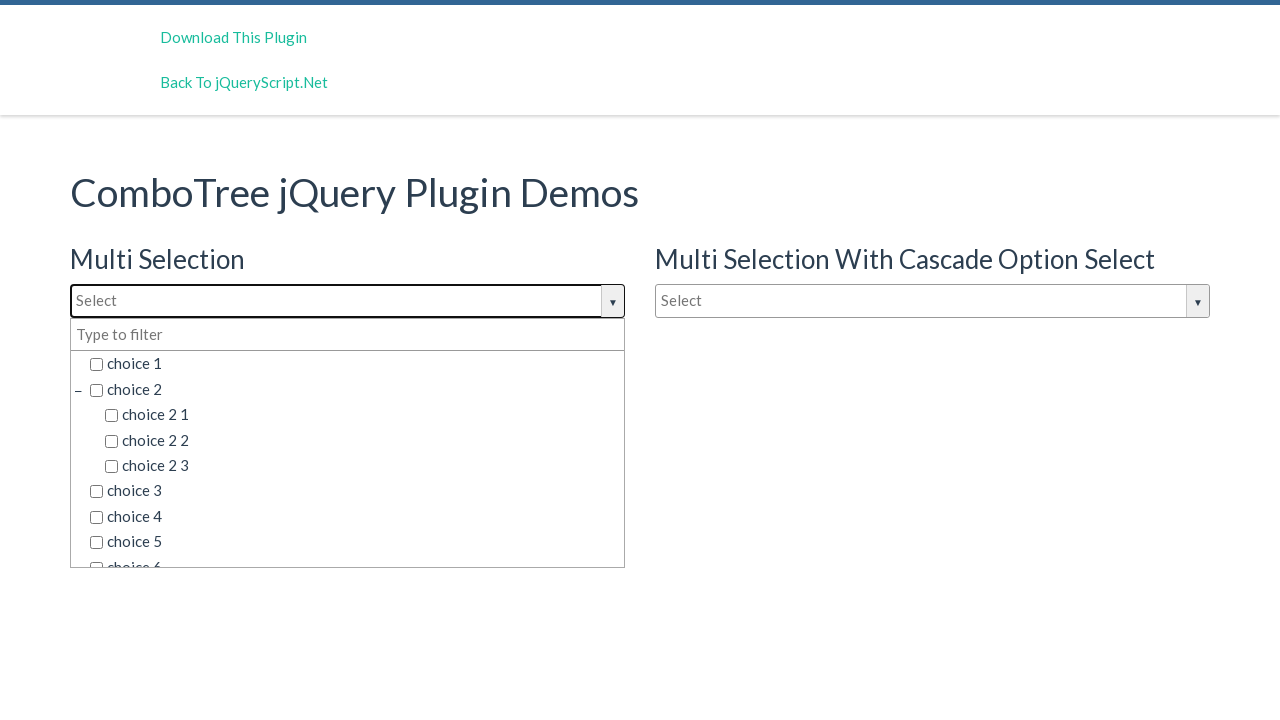